Tests right-click context menu by right-clicking an element, hovering over a menu item, and clicking it

Starting URL: https://swisnl.github.io/jQuery-contextMenu/demo.html

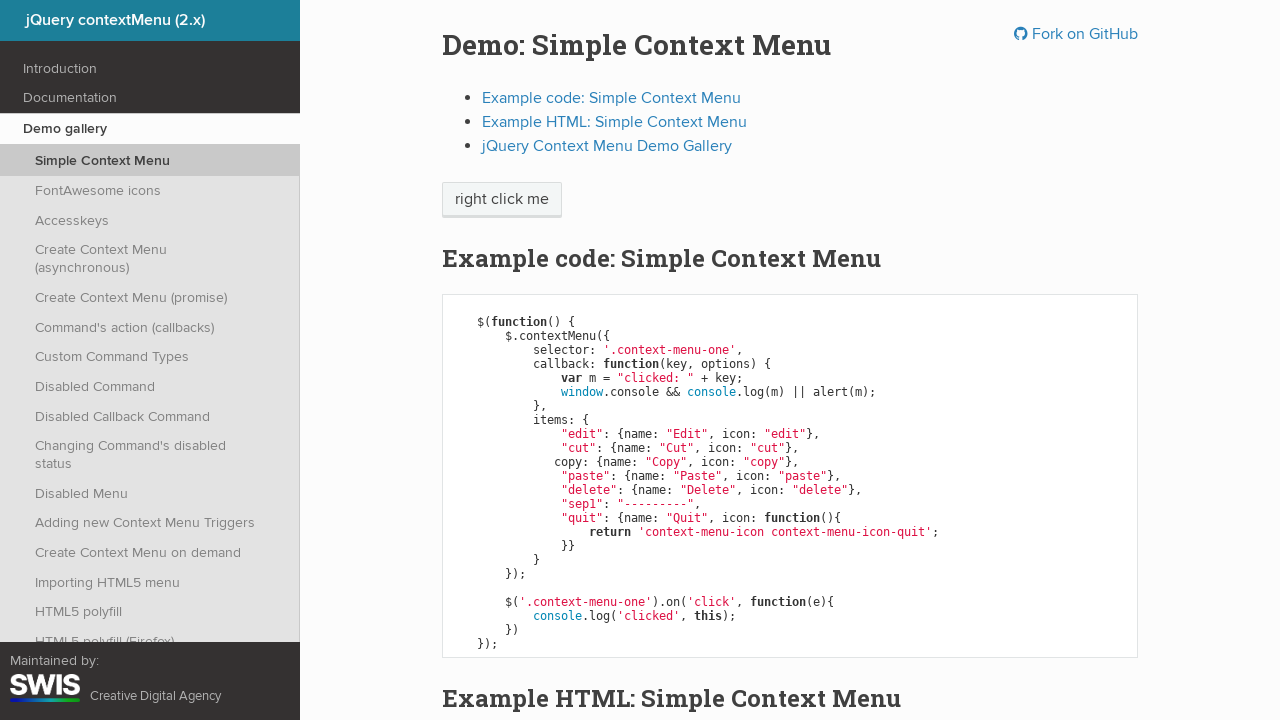

Right-clicked on context menu trigger element at (502, 200) on span.context-menu-one
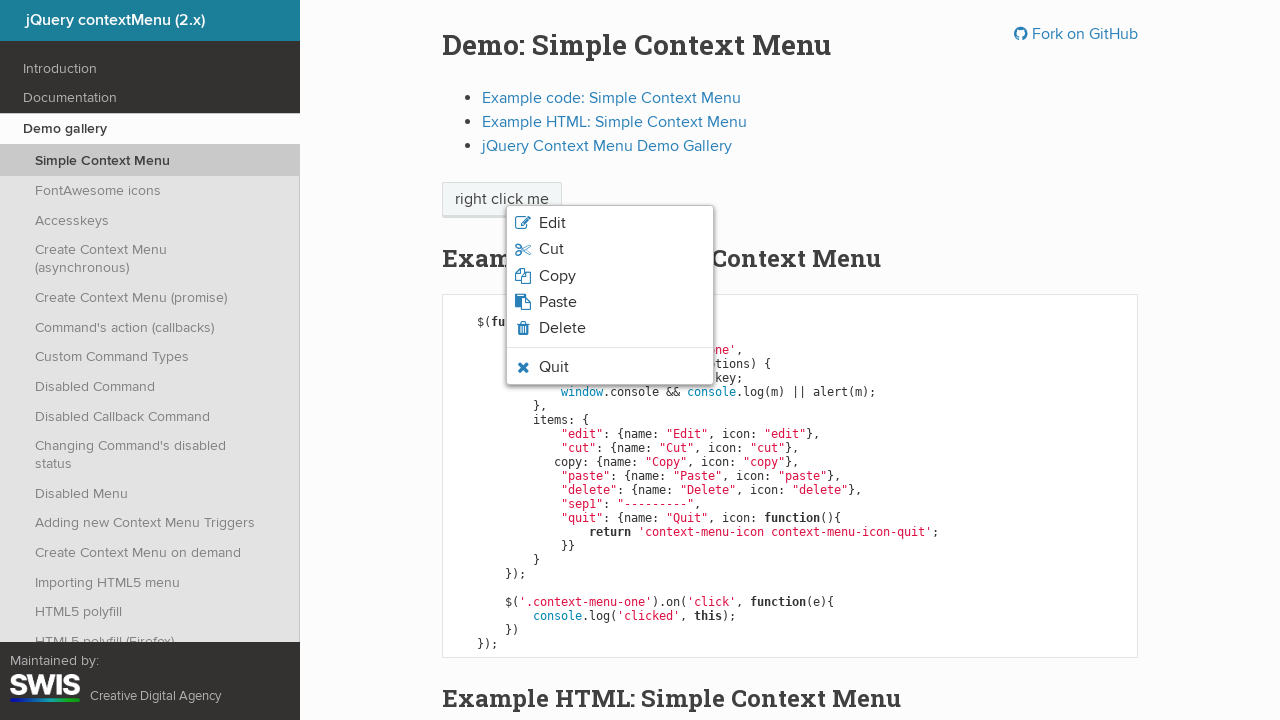

Context menu appeared with Quit option visible
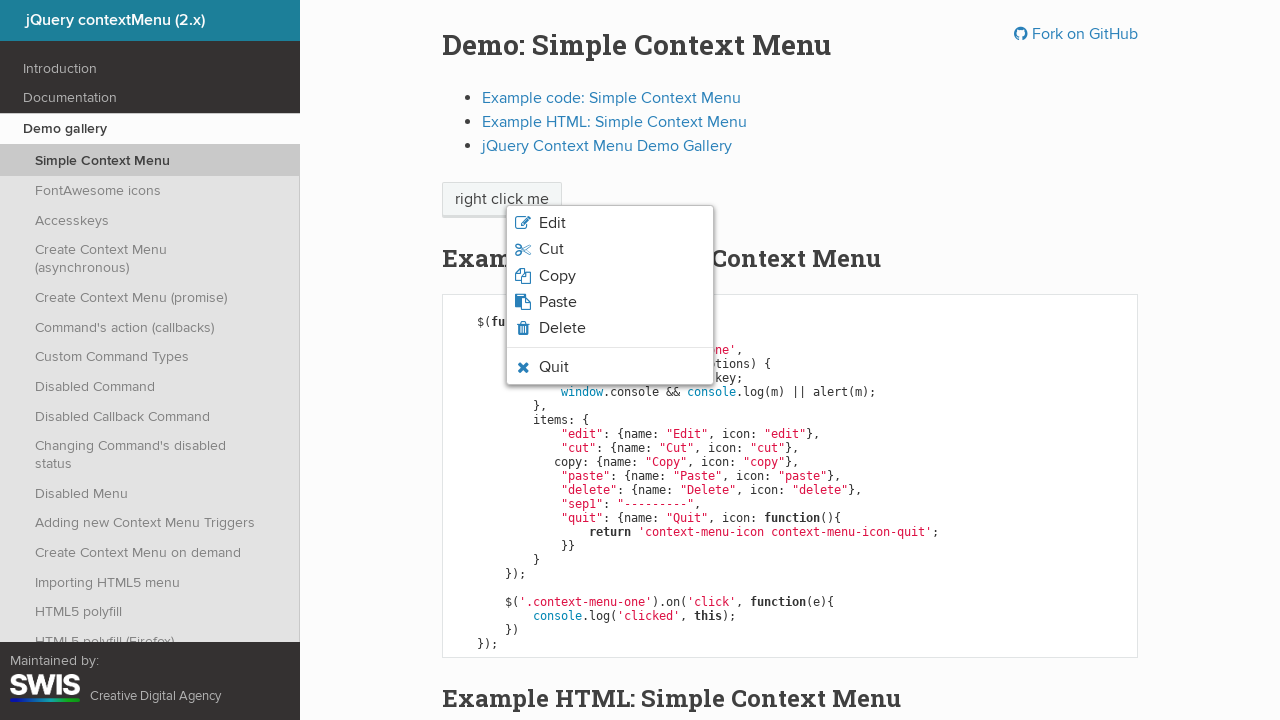

Hovered over the Quit menu item at (610, 367) on li.context-menu-icon-quit
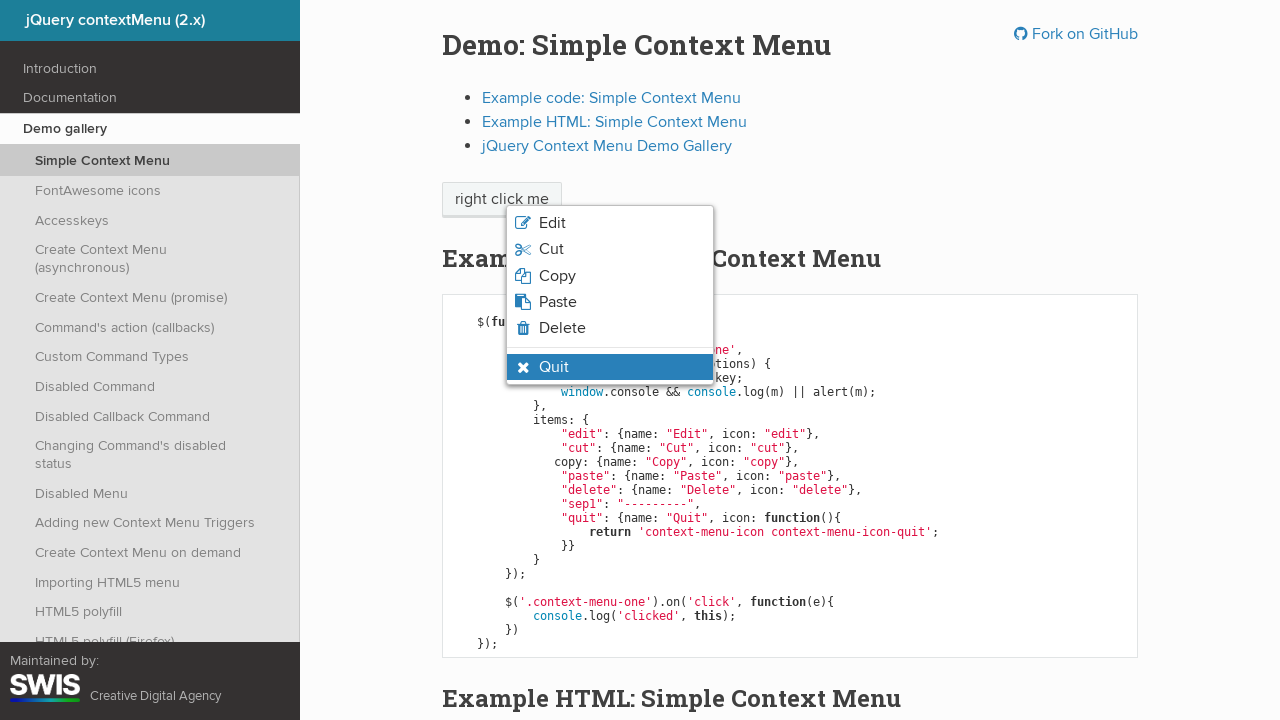

Clicked the Quit menu item at (610, 367) on li.context-menu-icon-quit
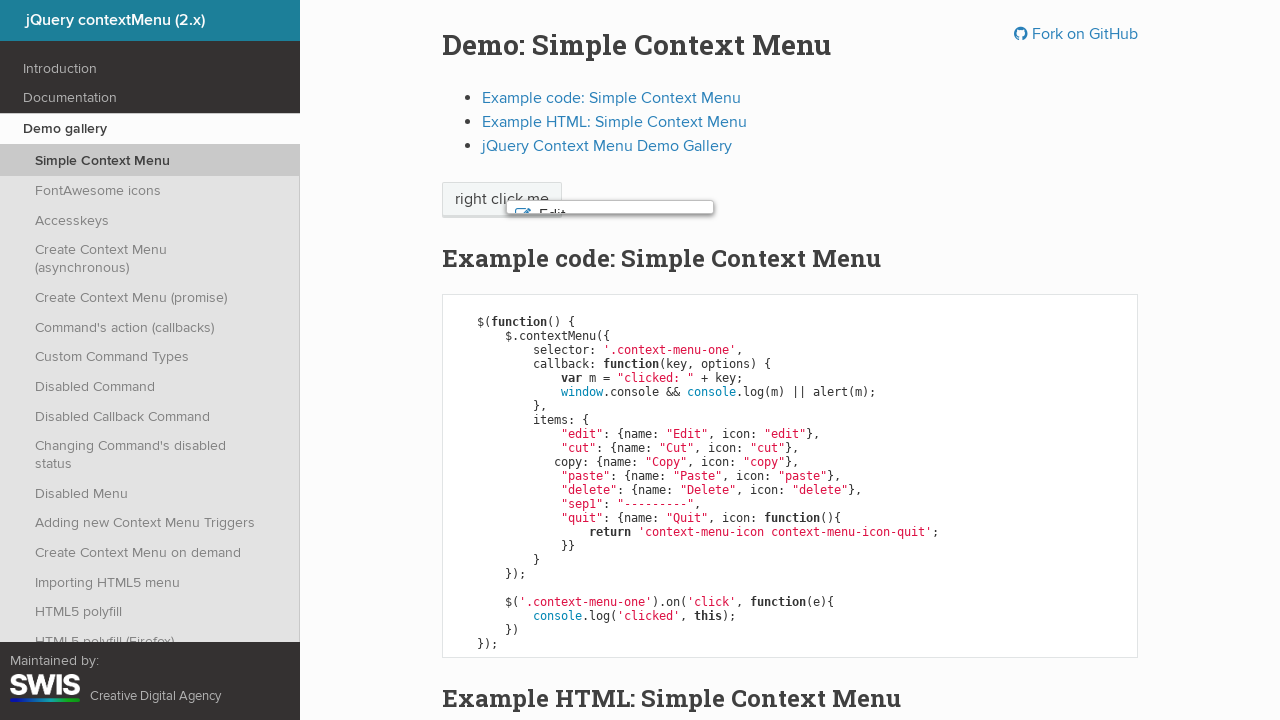

Alert dialog handler registered and accepted
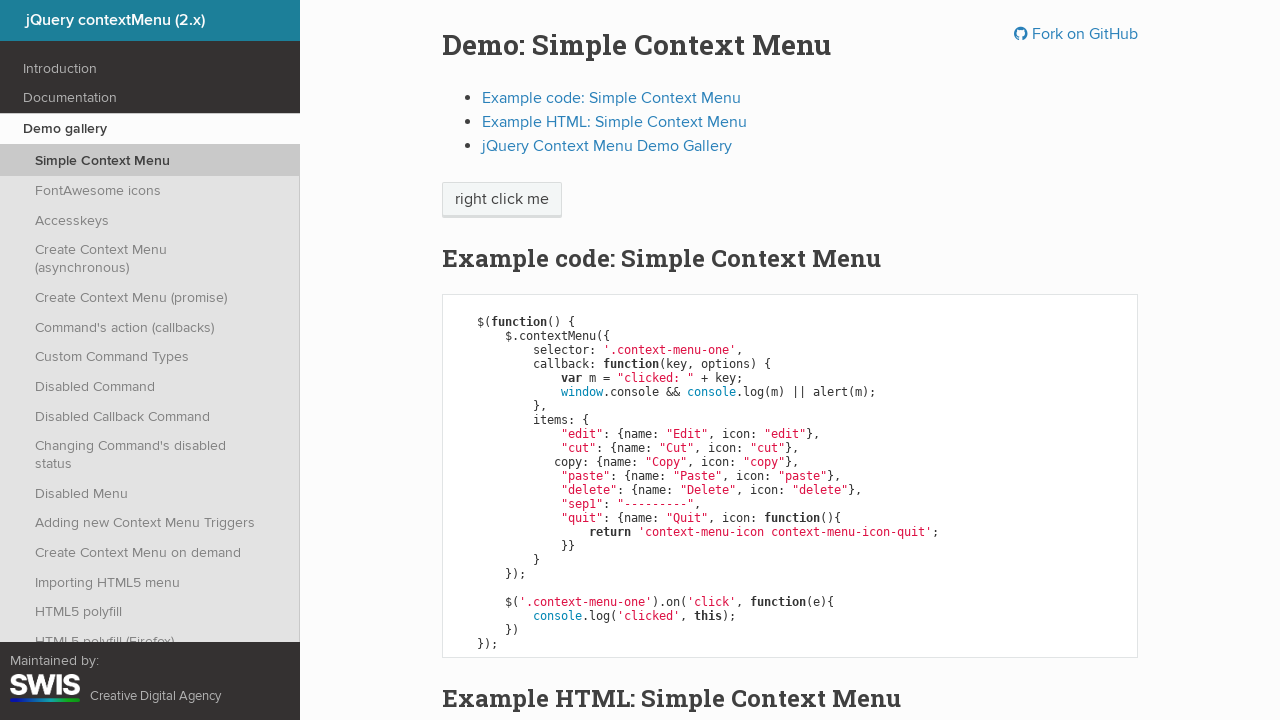

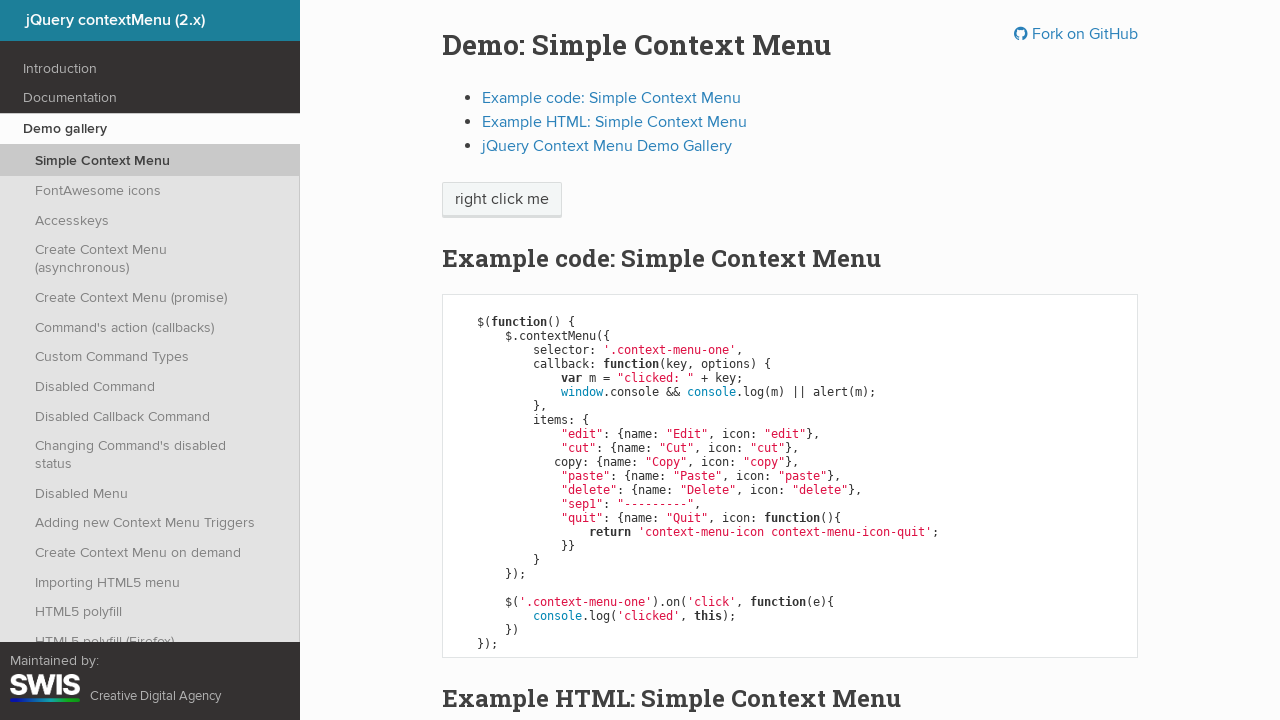